Tests geolocation functionality by clicking a button to get coordinates and waiting for the coordinates element to become visible

Starting URL: https://bonigarcia.dev/selenium-webdriver-java/geolocation.html

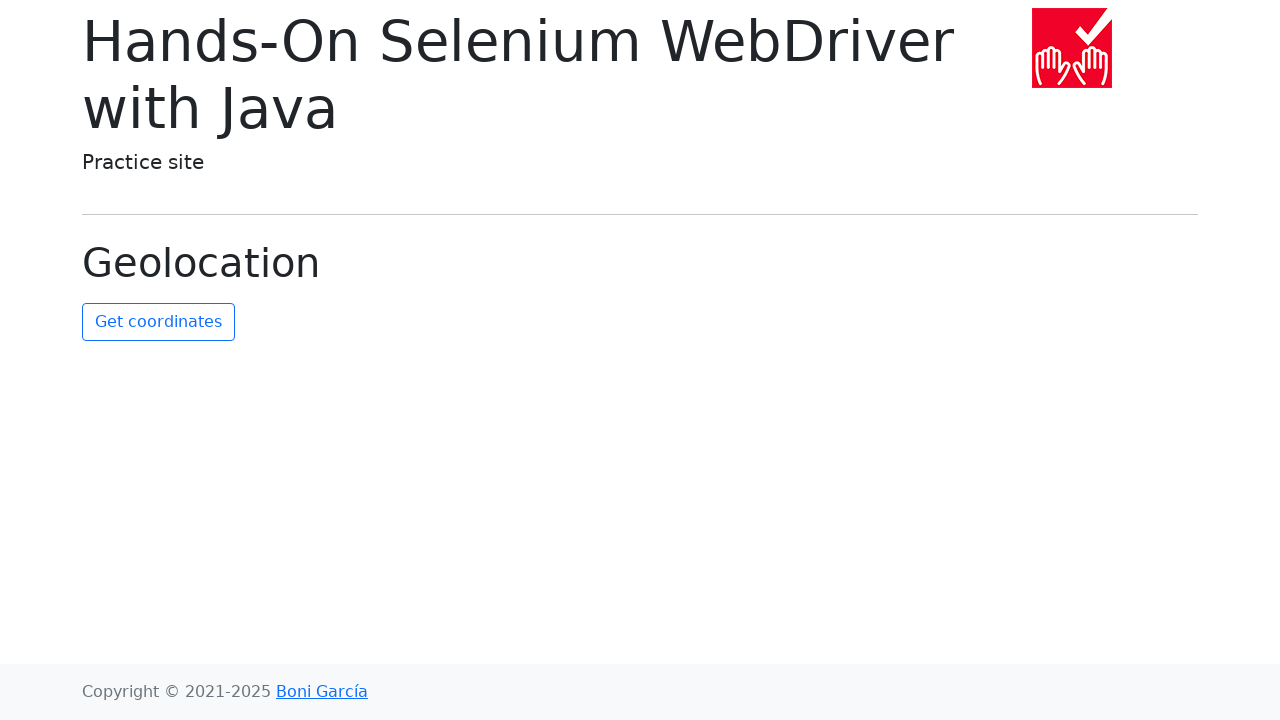

Granted geolocation permission to the browser context
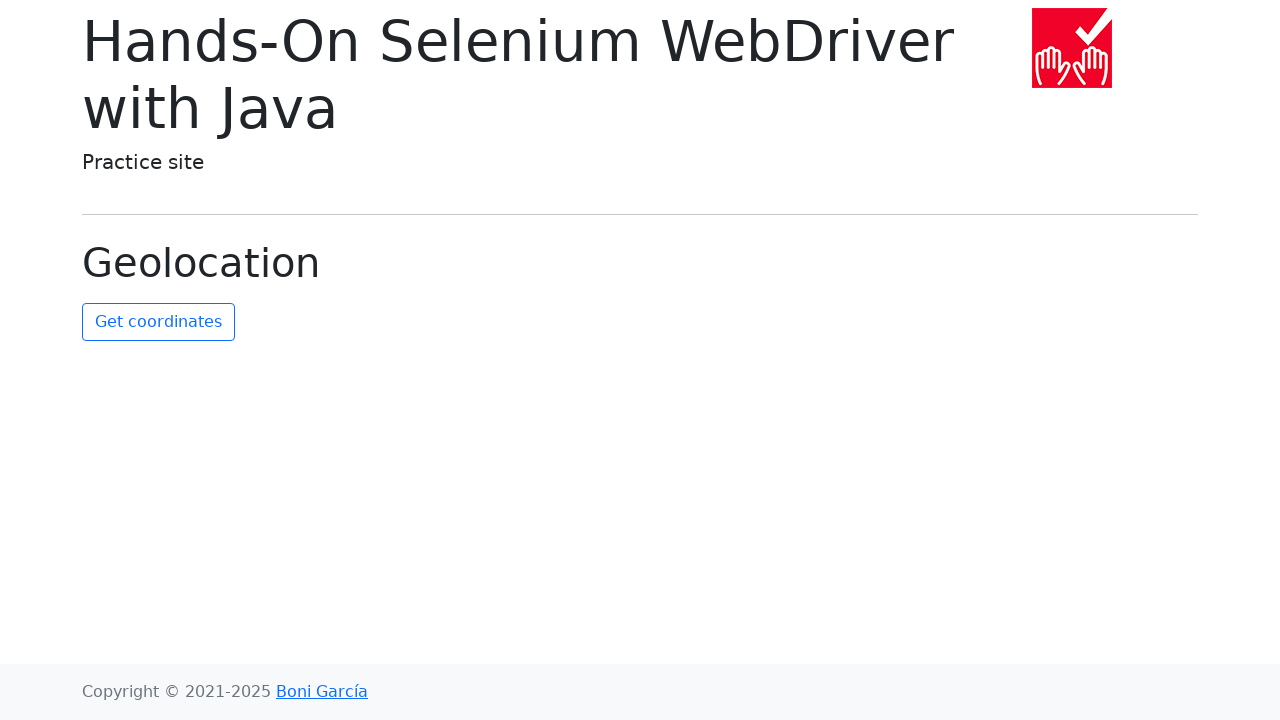

Set geolocation coordinates to New York (40.7128, -74.0060)
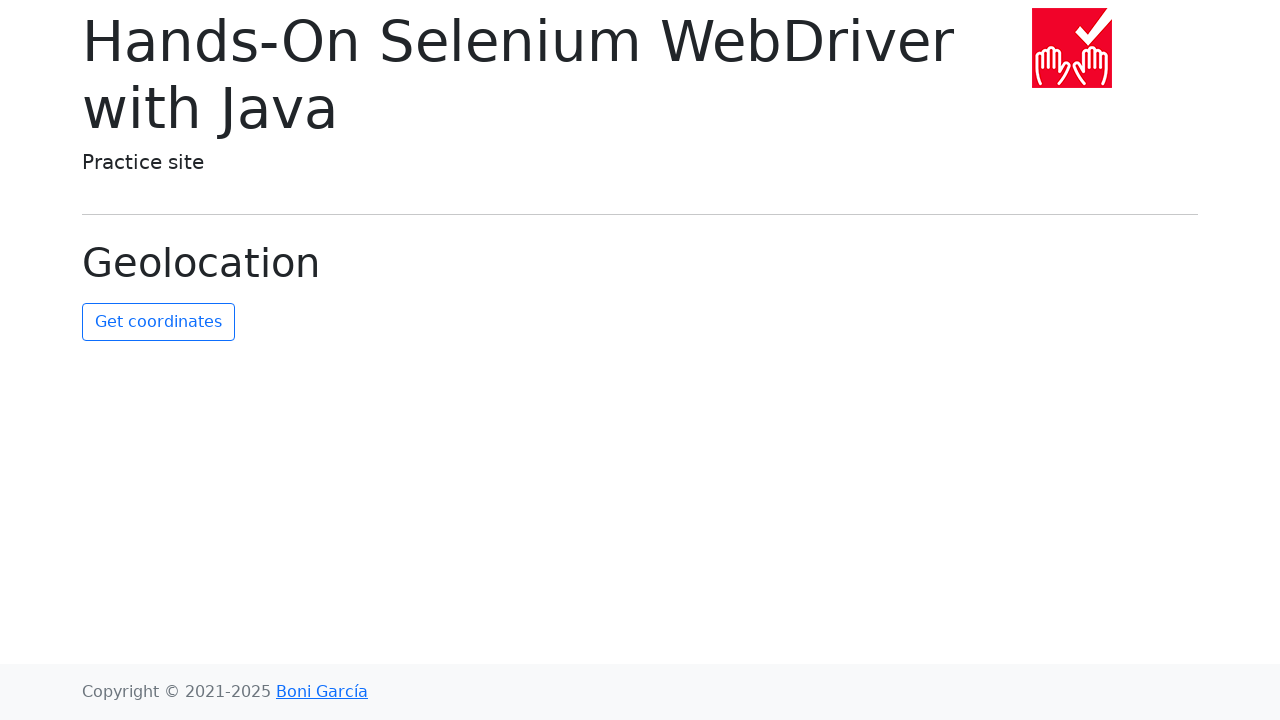

Clicked the 'get coordinates' button at (158, 322) on #get-coordinates
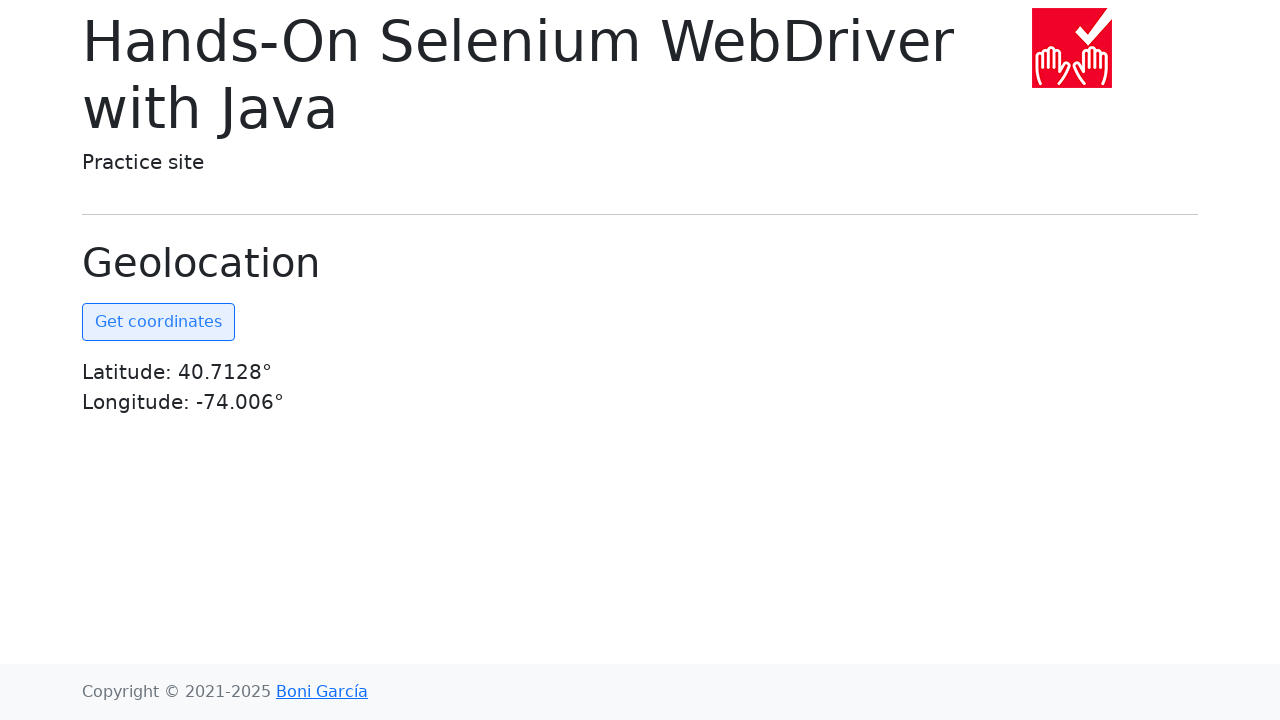

Coordinates element became visible
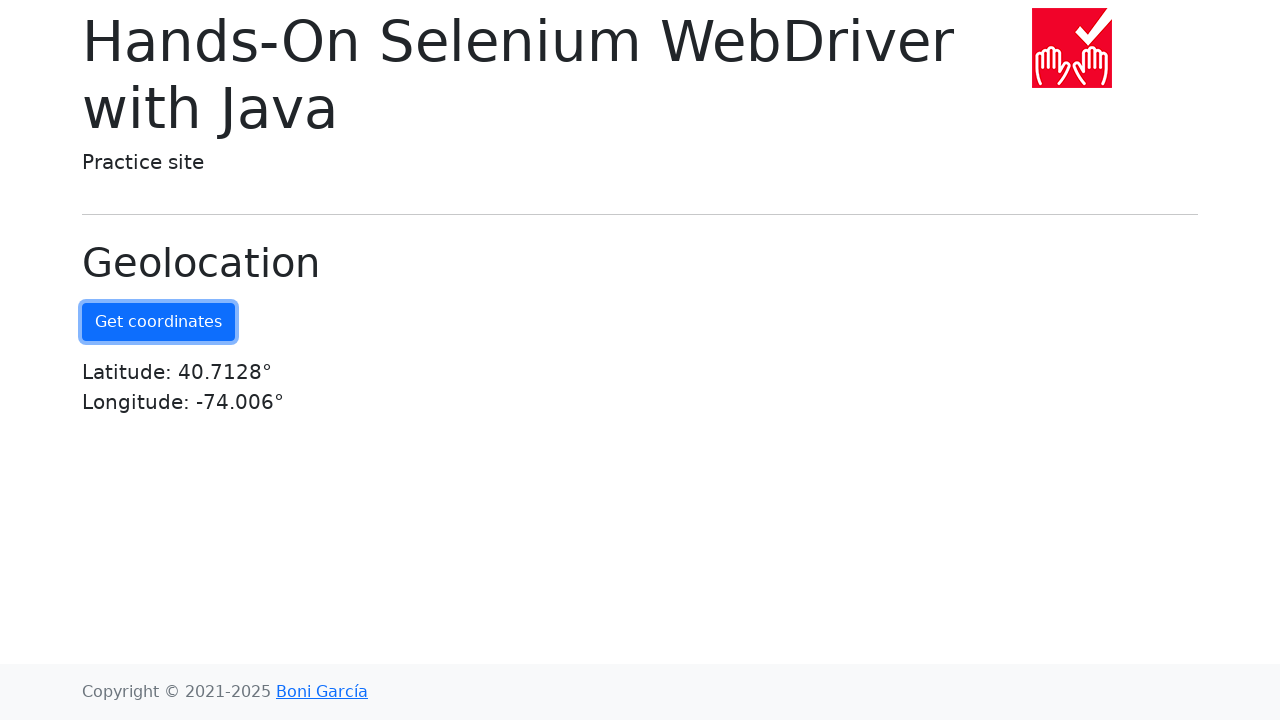

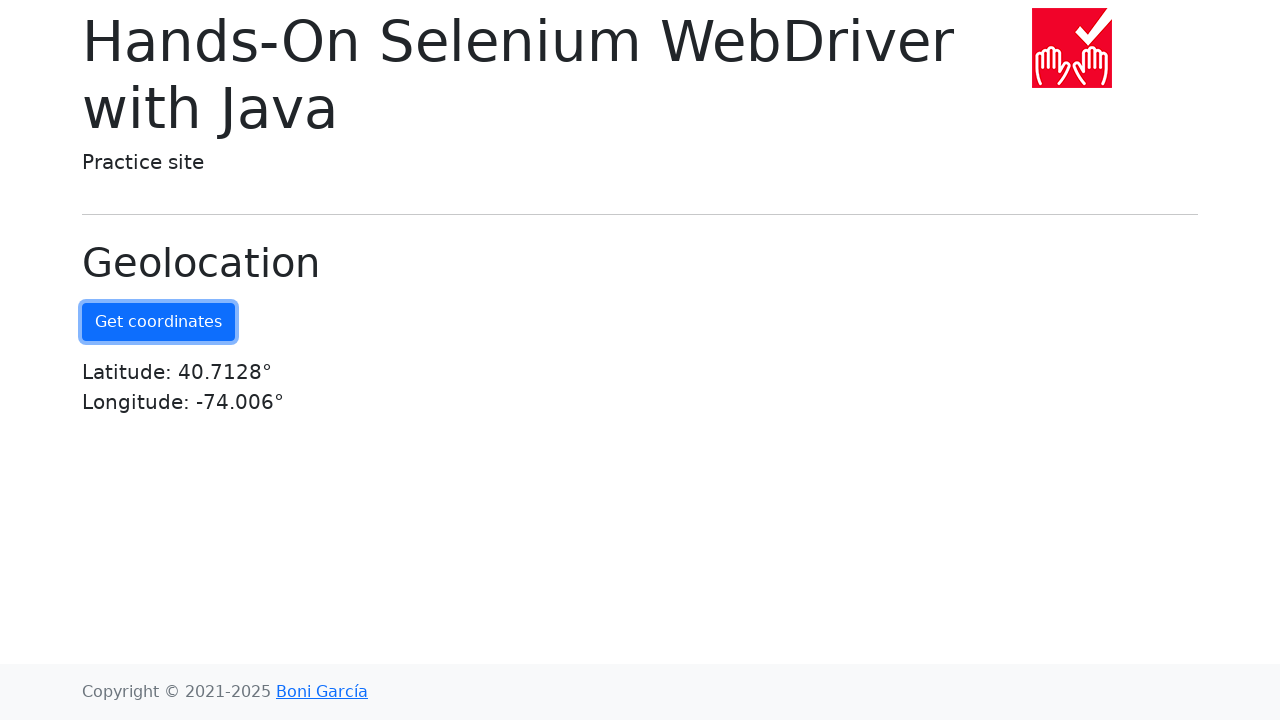